Tests a form submission that requires extracting a value from a custom HTML attribute, performing a mathematical calculation (log of absolute value of 12*sin(x)), filling in the calculated answer, checking two checkboxes, and submitting the form.

Starting URL: http://suninjuly.github.io/get_attribute.html

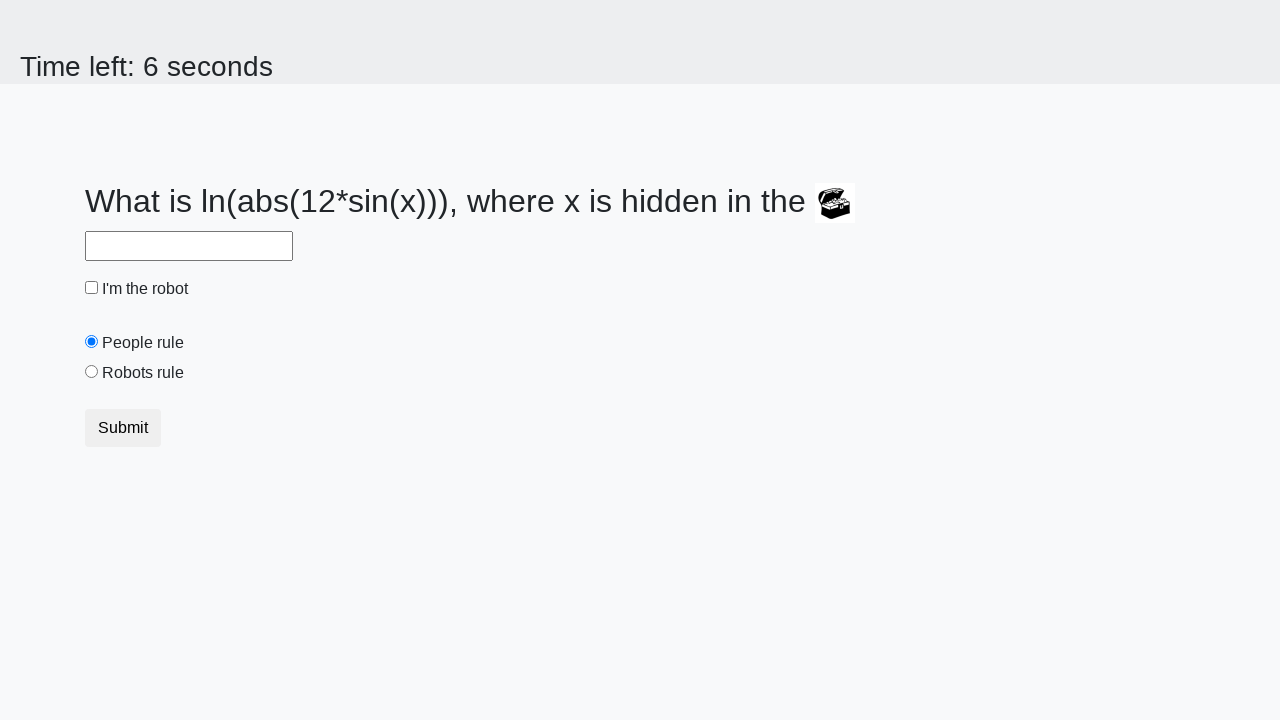

Located the treasure element
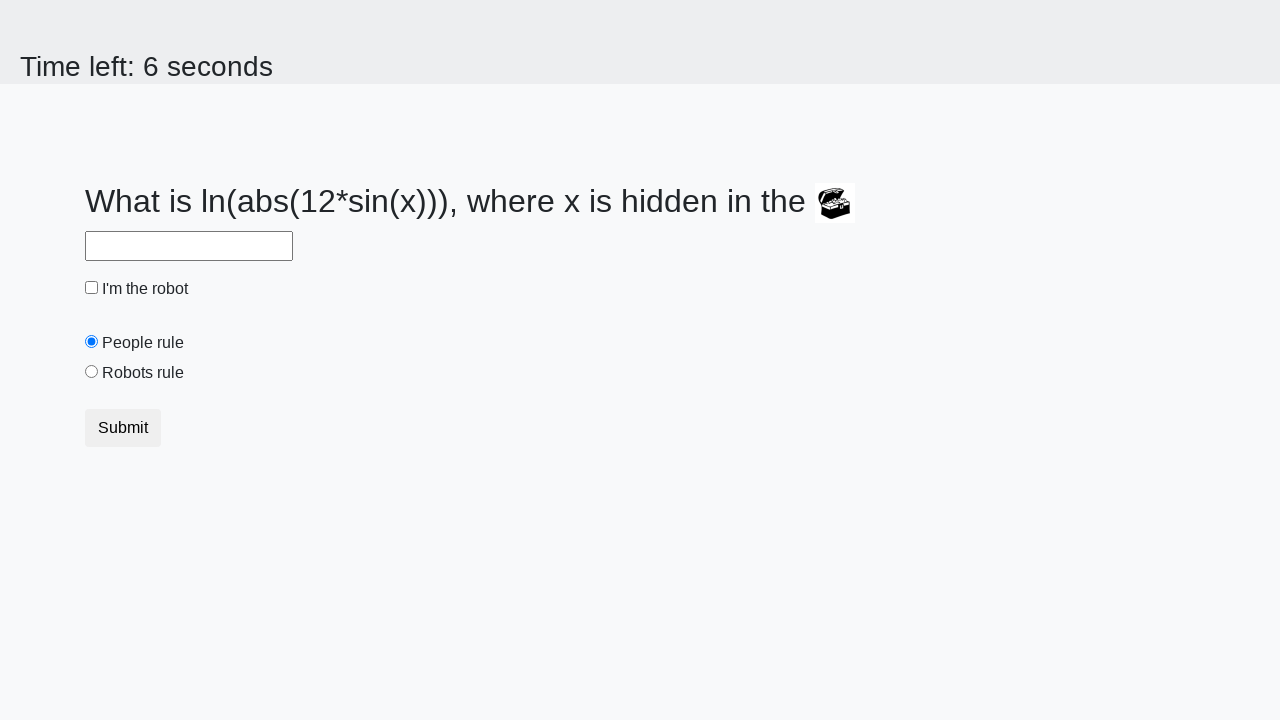

Extracted valuex attribute: 966
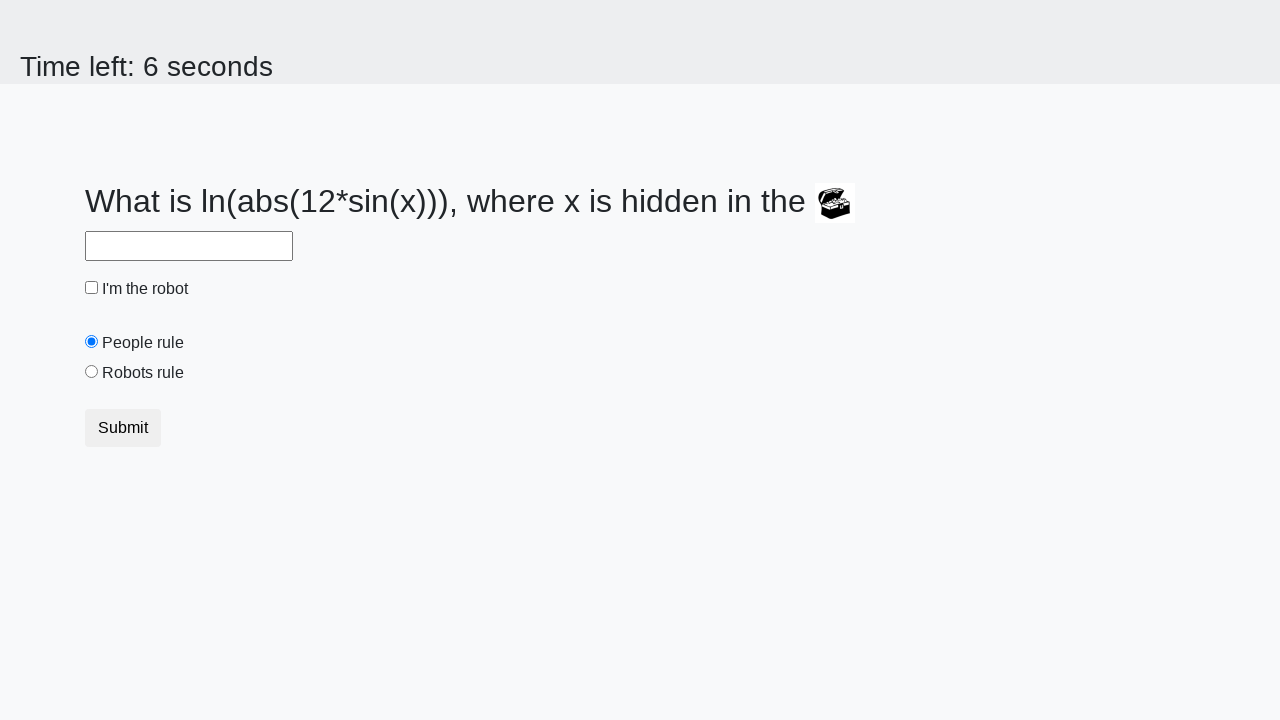

Calculated answer using formula log(abs(12*sin(x))): 2.4841167691389927
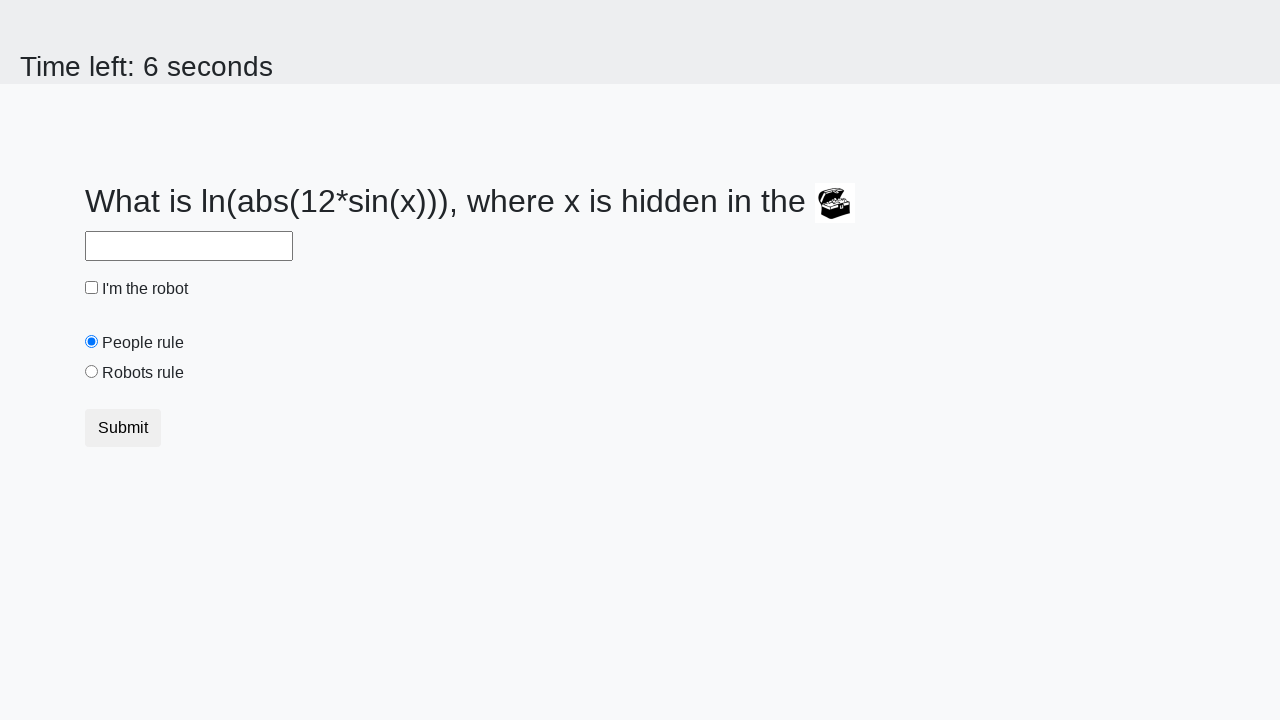

Filled answer field with calculated value: 2.4841167691389927 on #answer
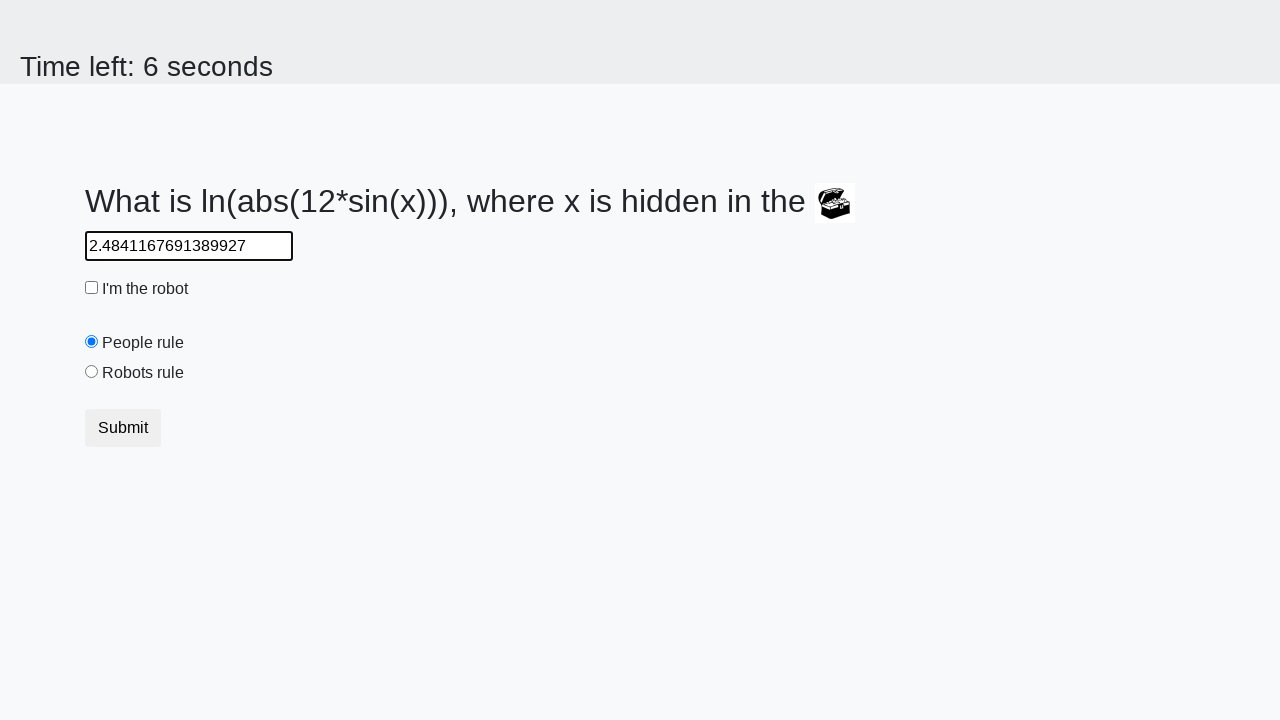

Clicked the robot checkbox at (92, 288) on #robotCheckbox
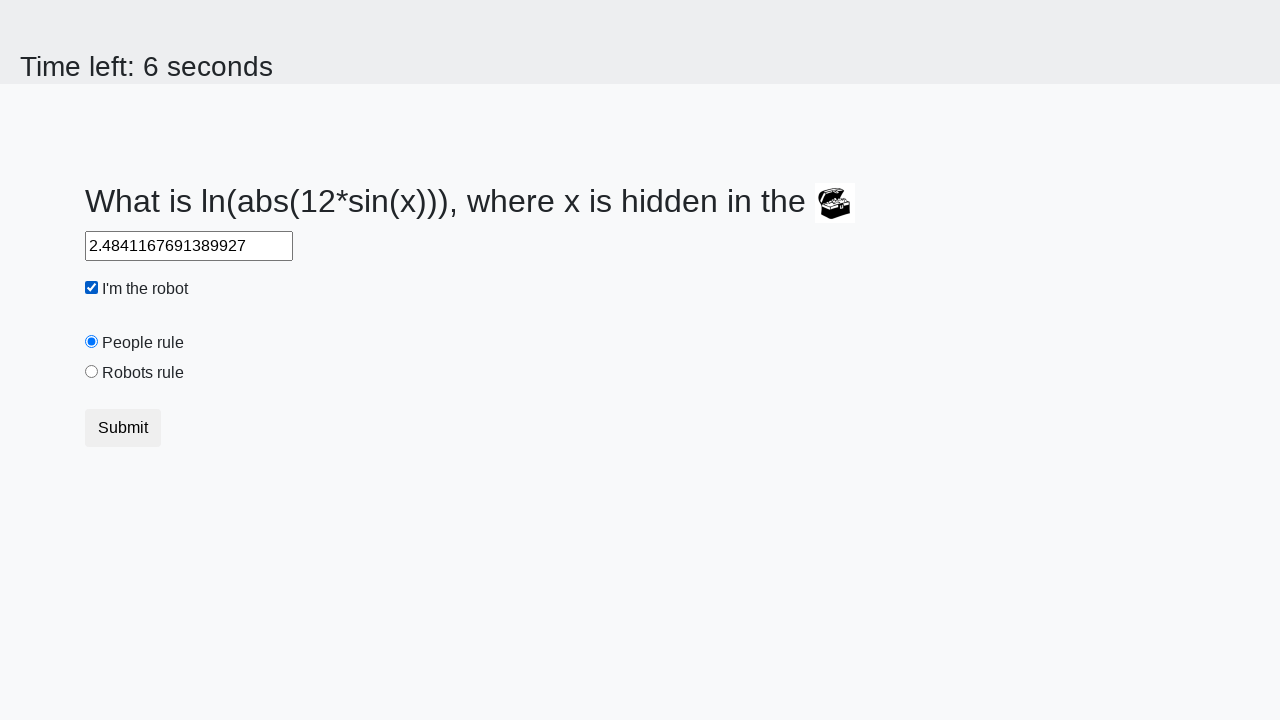

Clicked the robots rule checkbox at (92, 372) on #robotsRule
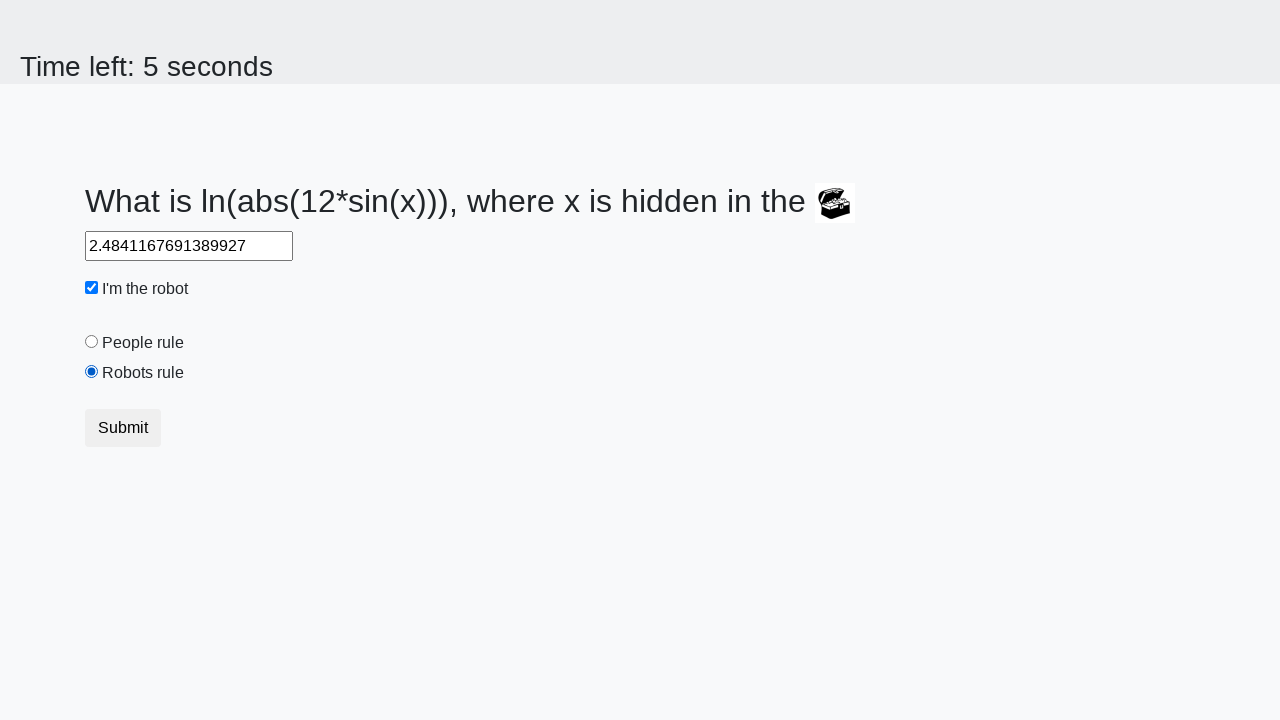

Clicked the submit button to submit the form at (123, 428) on button.btn
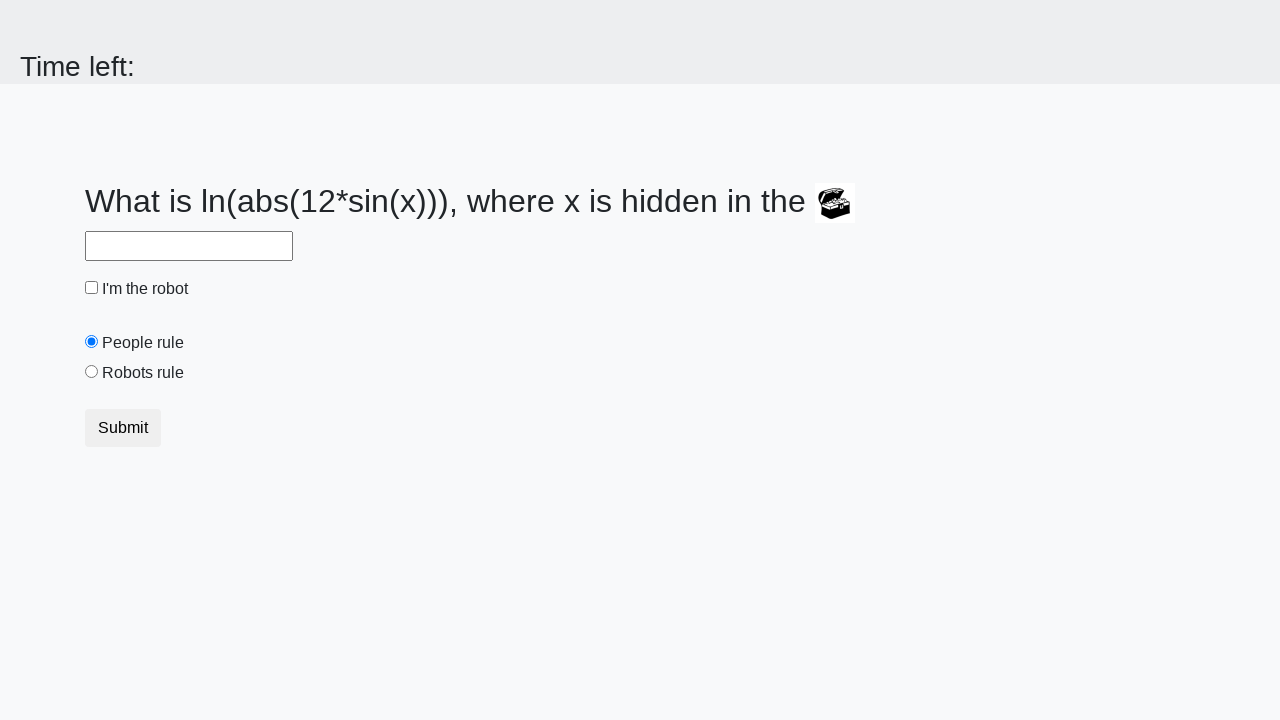

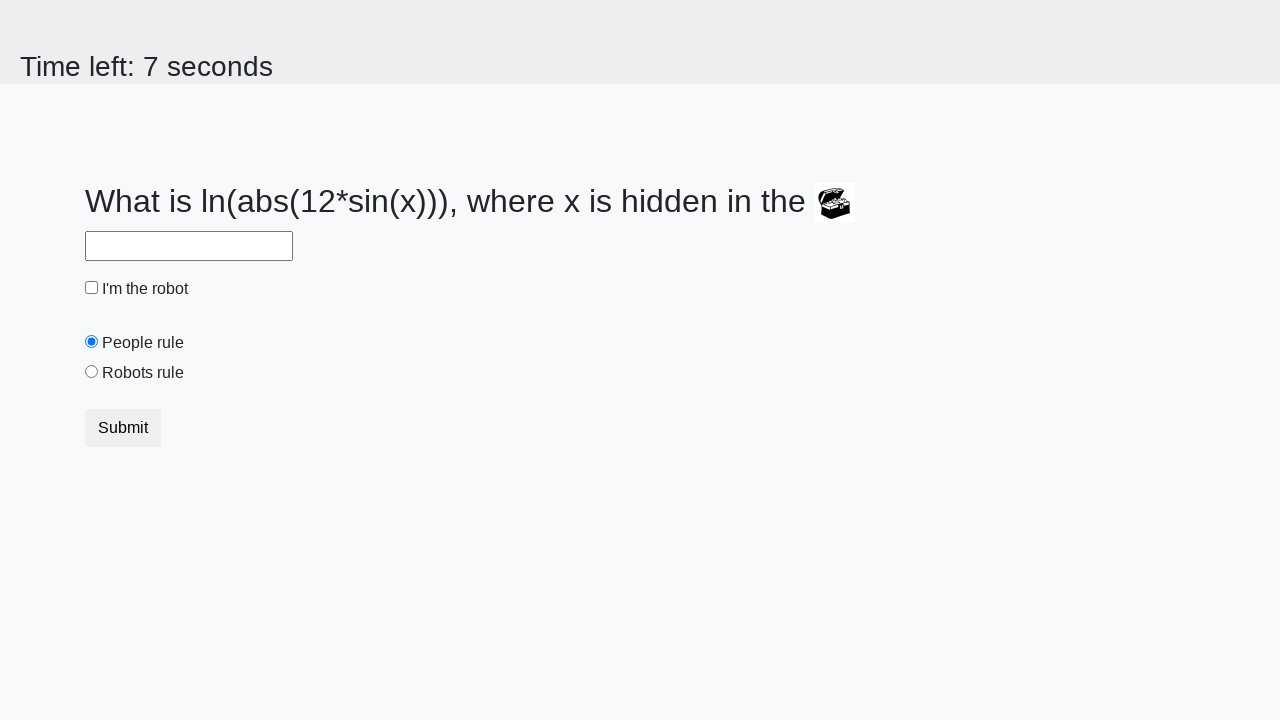